Tests adding a product to the shopping cart and verifies that the correct product appears in the cart by comparing product names.

Starting URL: https://bstackdemo.com/

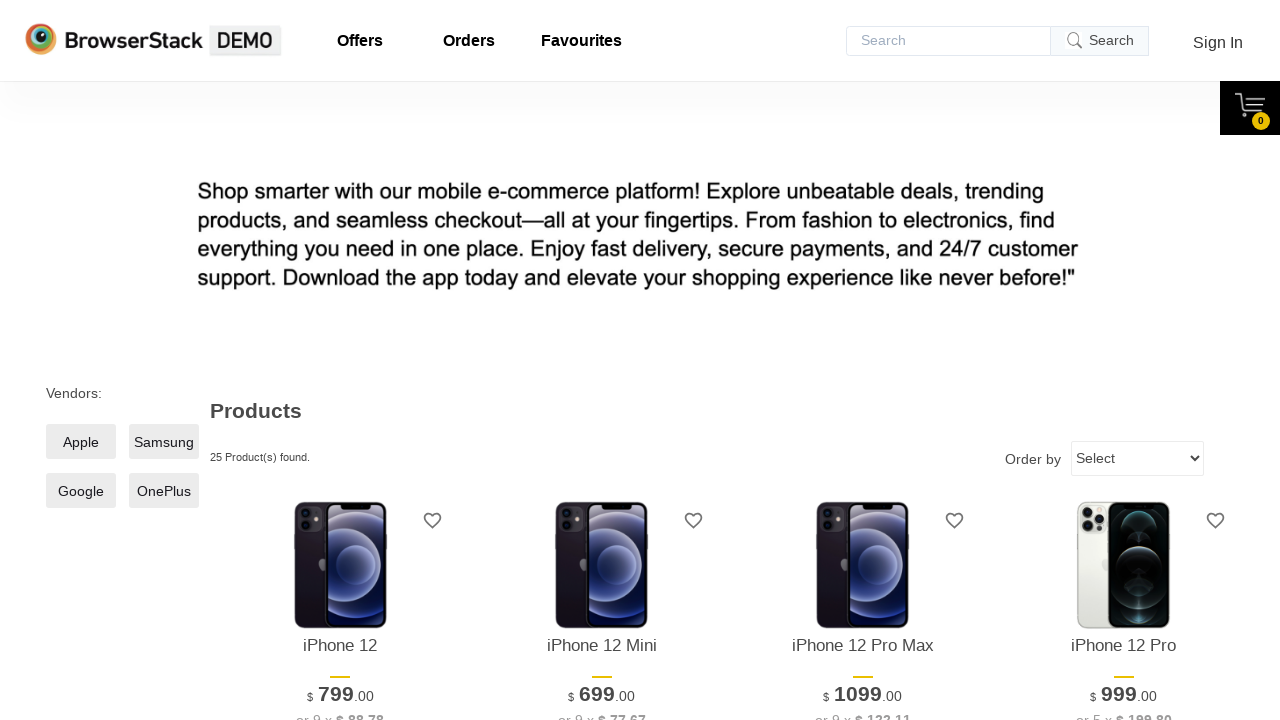

Retrieved product name from shelf item
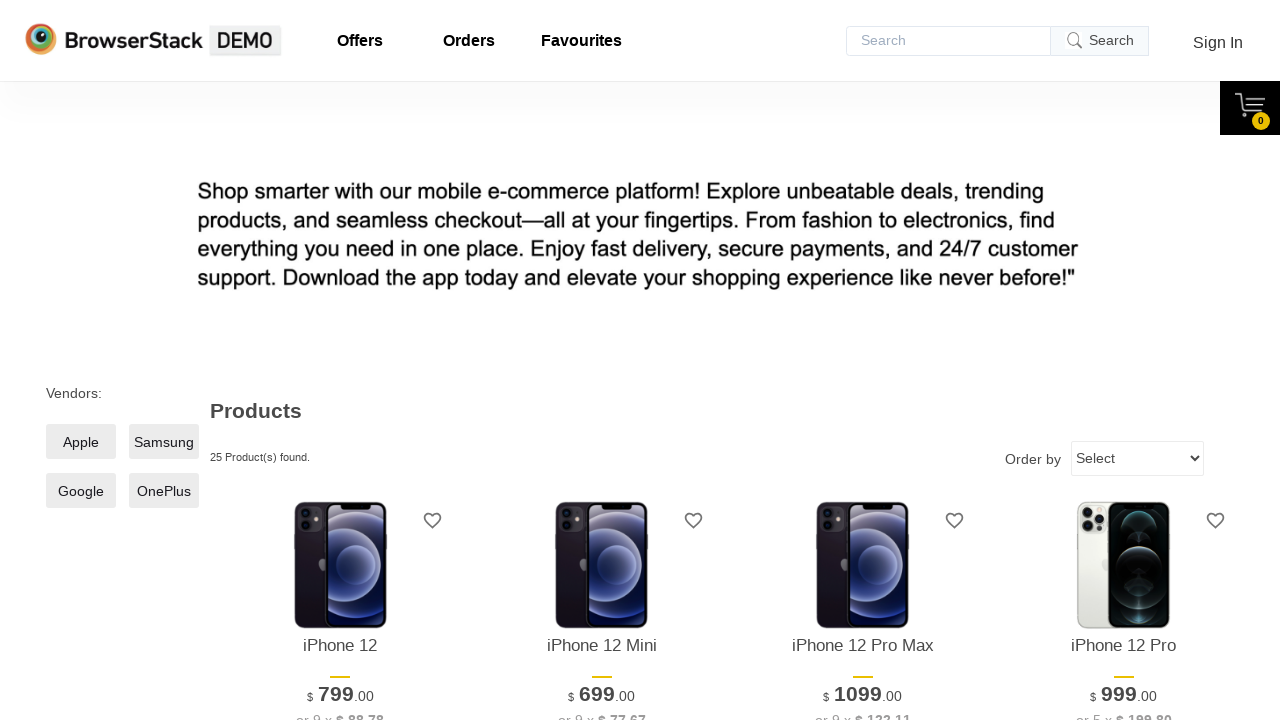

Clicked add to cart button for the product at (863, 361) on #\33 > .shelf-item__buy-btn
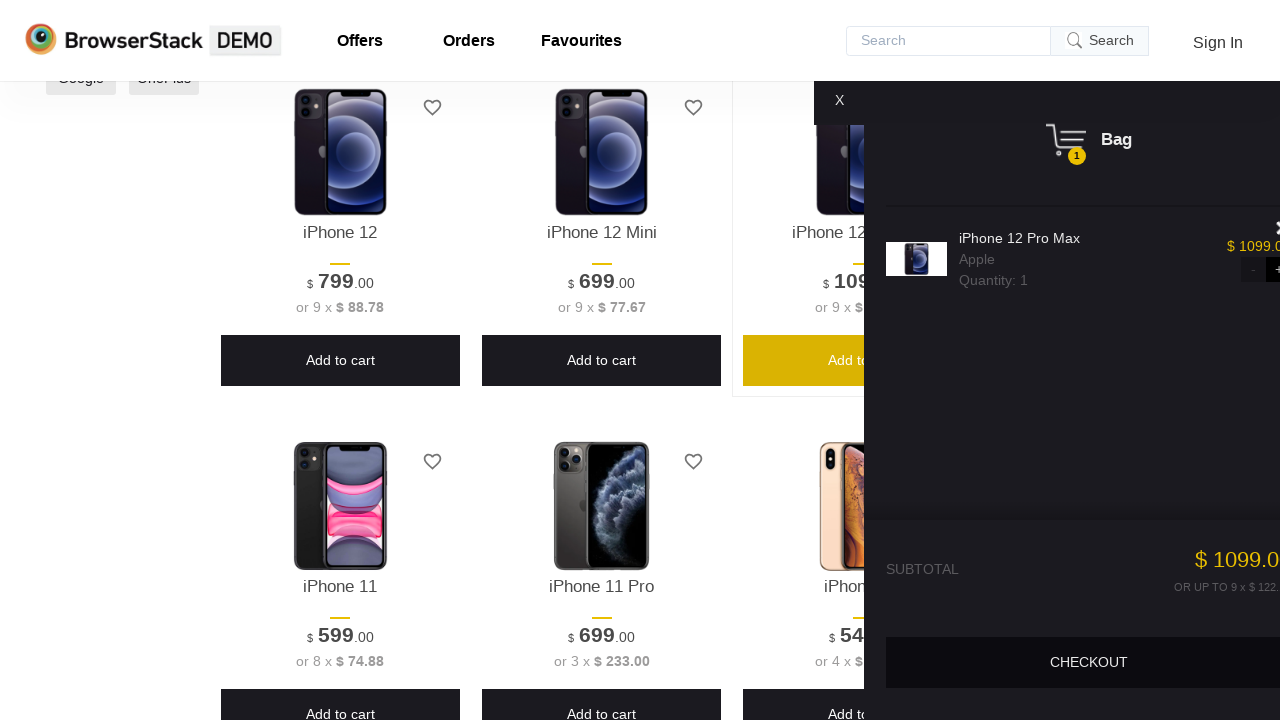

Shopping cart opened successfully
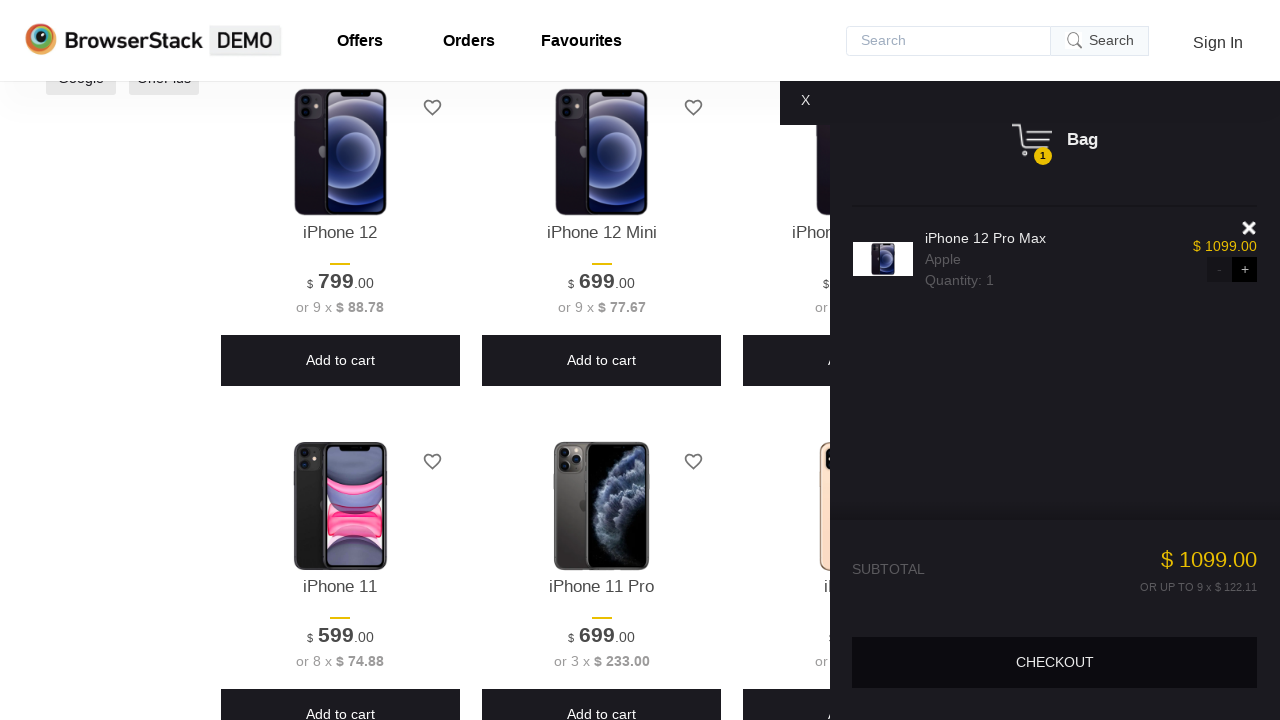

Retrieved product name from shopping cart
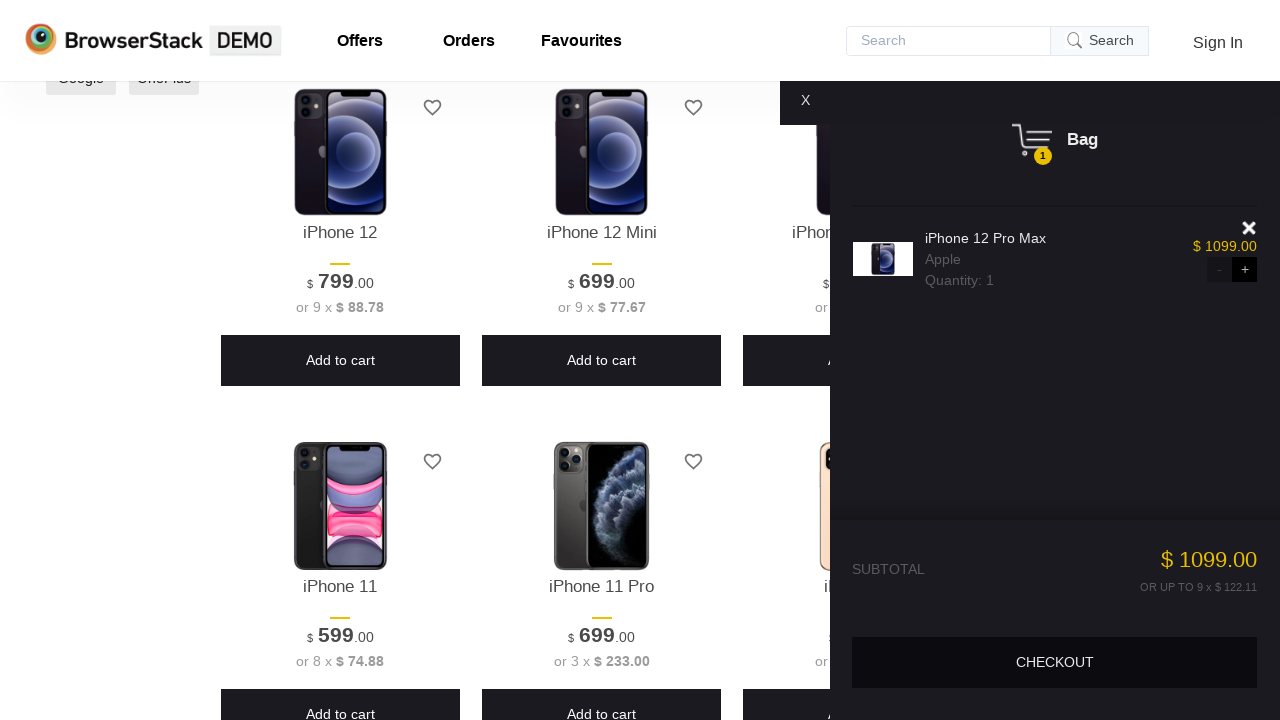

Verified product in cart 'iPhone 12 Pro Max' matches added product 'iPhone 12 Pro Max'
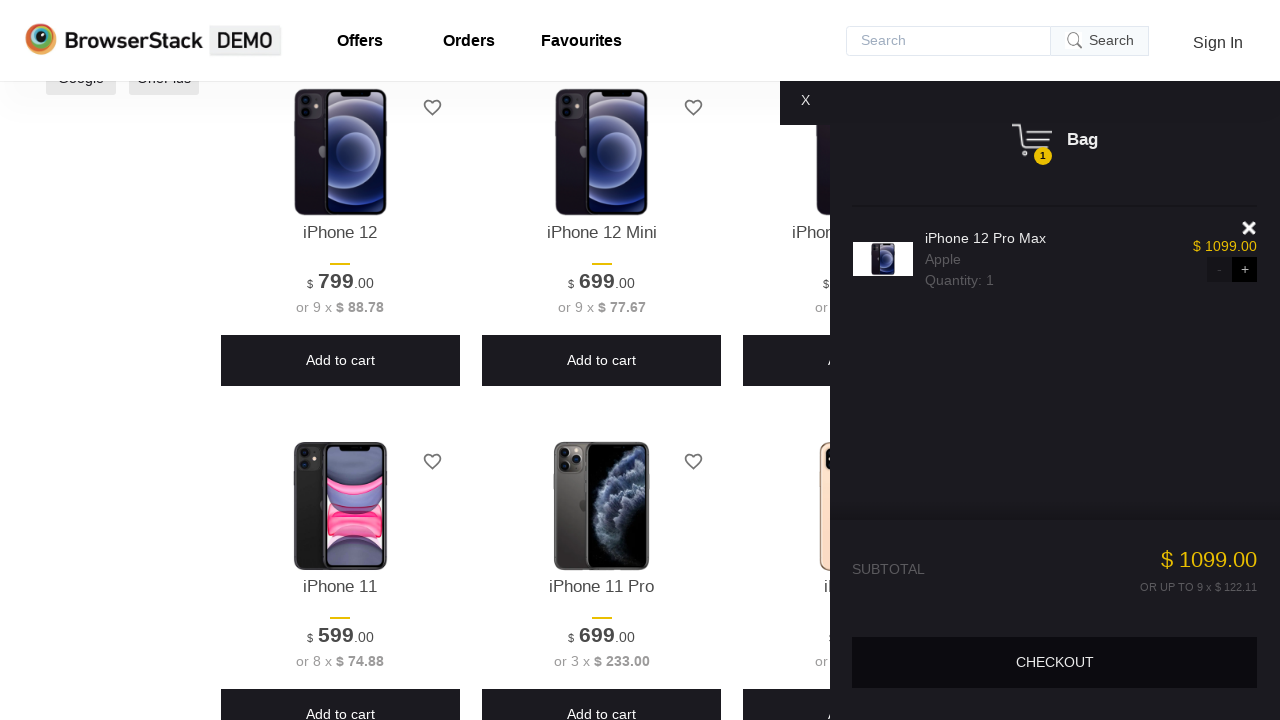

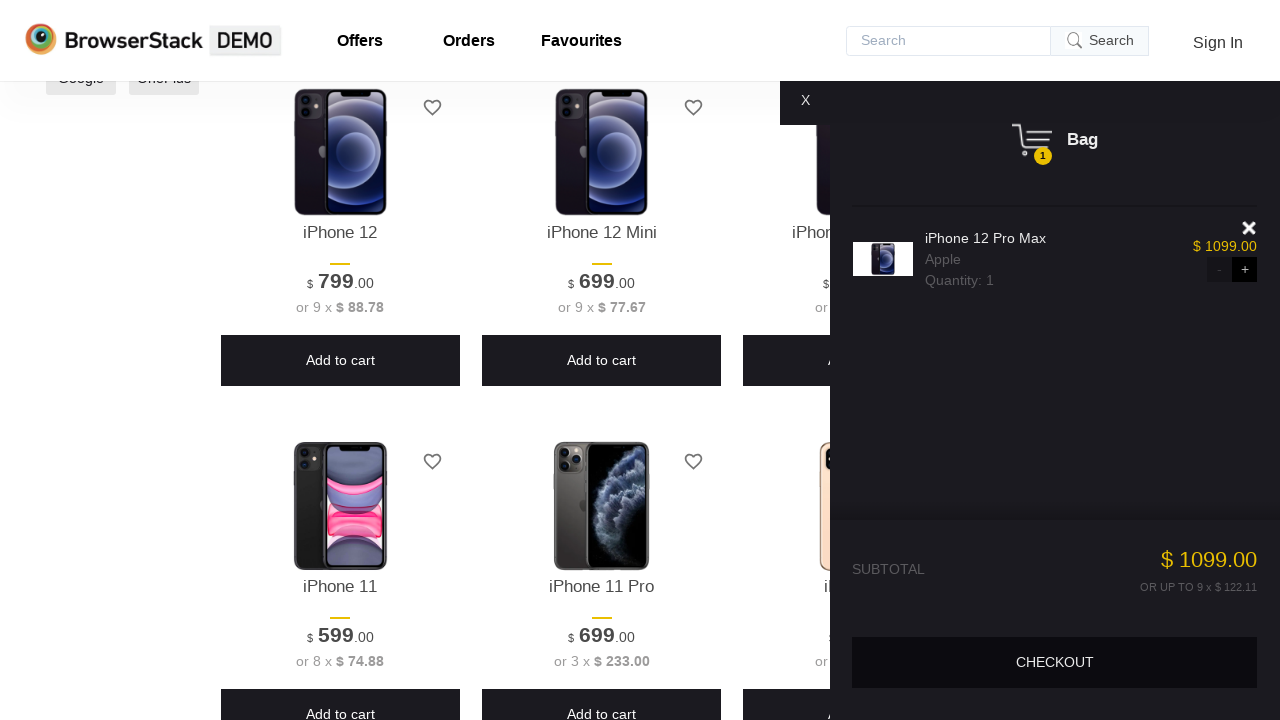